Tests right-click (context click) functionality on a button element to verify mouse interaction capabilities

Starting URL: https://demoqa.com/buttons

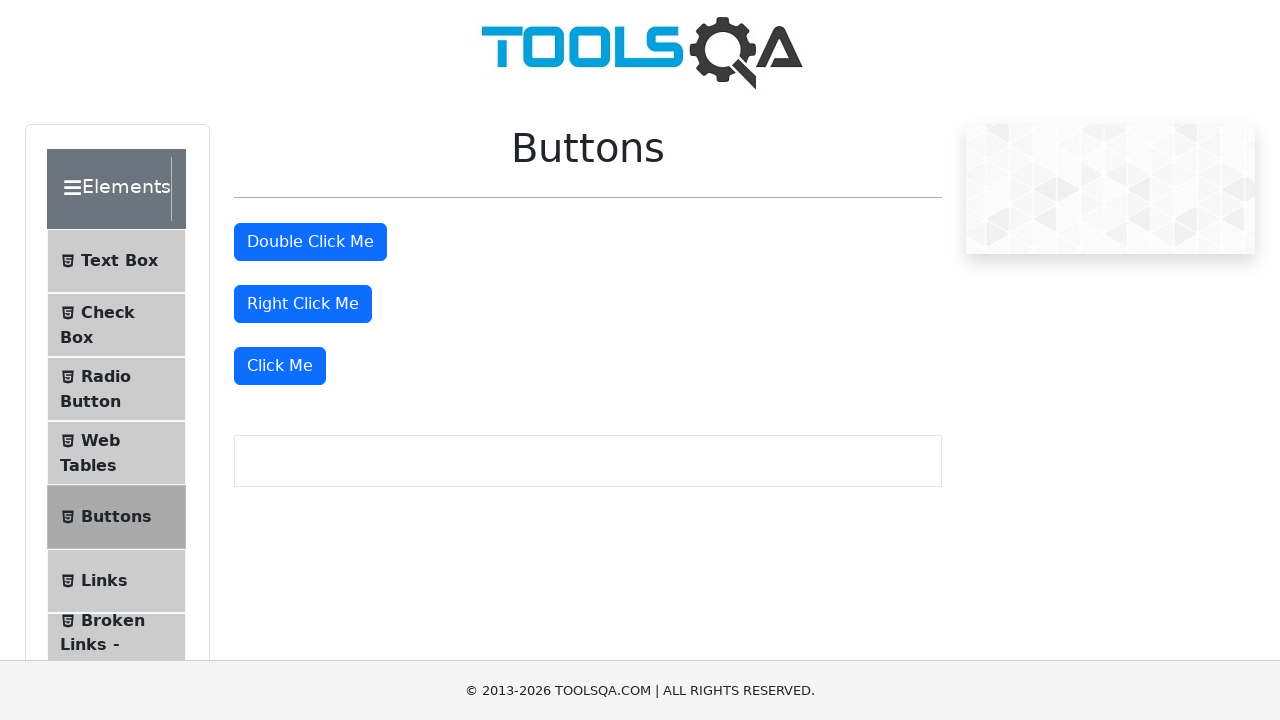

Right-clicked (context clicked) the right click button to verify context menu interaction at (303, 304) on #rightClickBtn
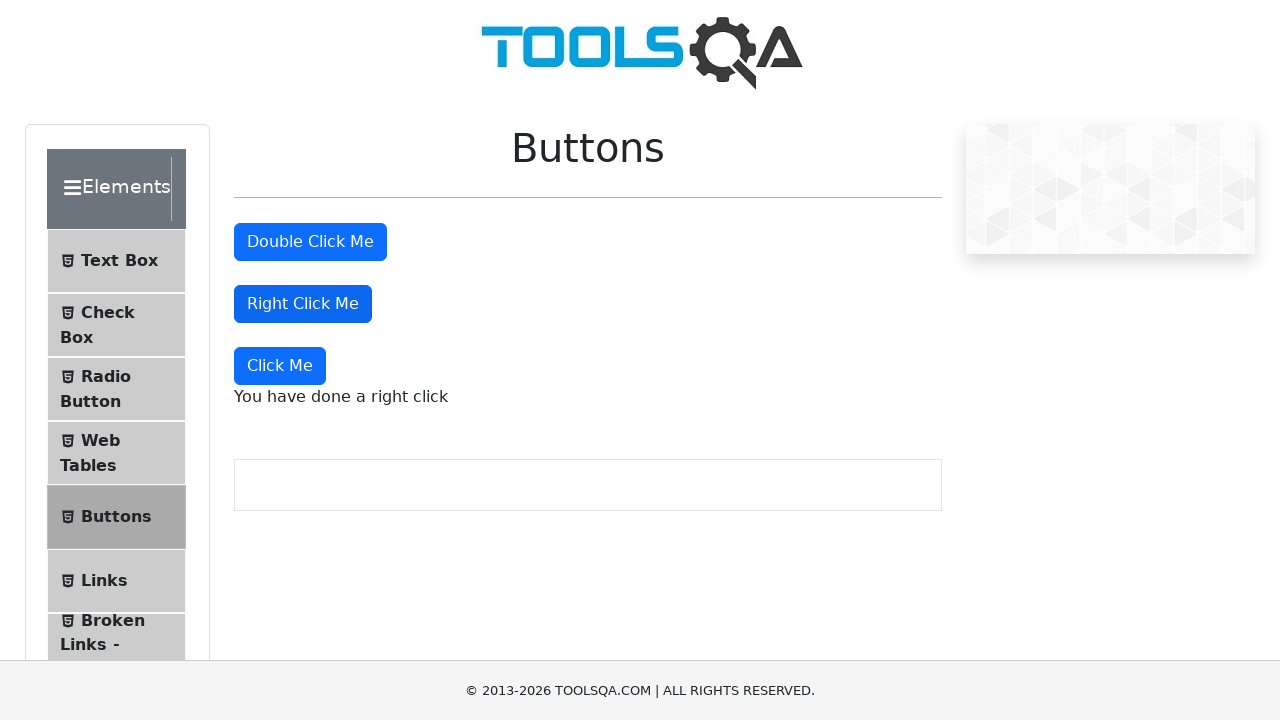

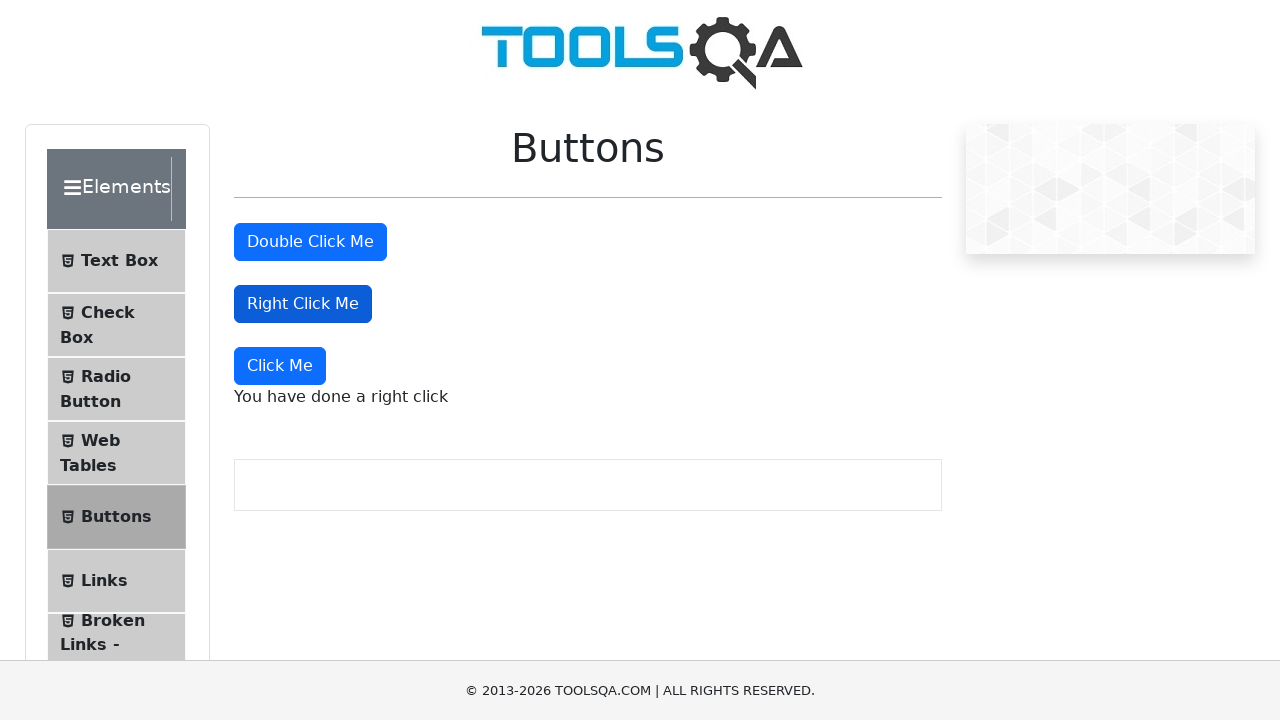